Navigates to the page and checks browser console for errors

Starting URL: https://berizaryad.ru/

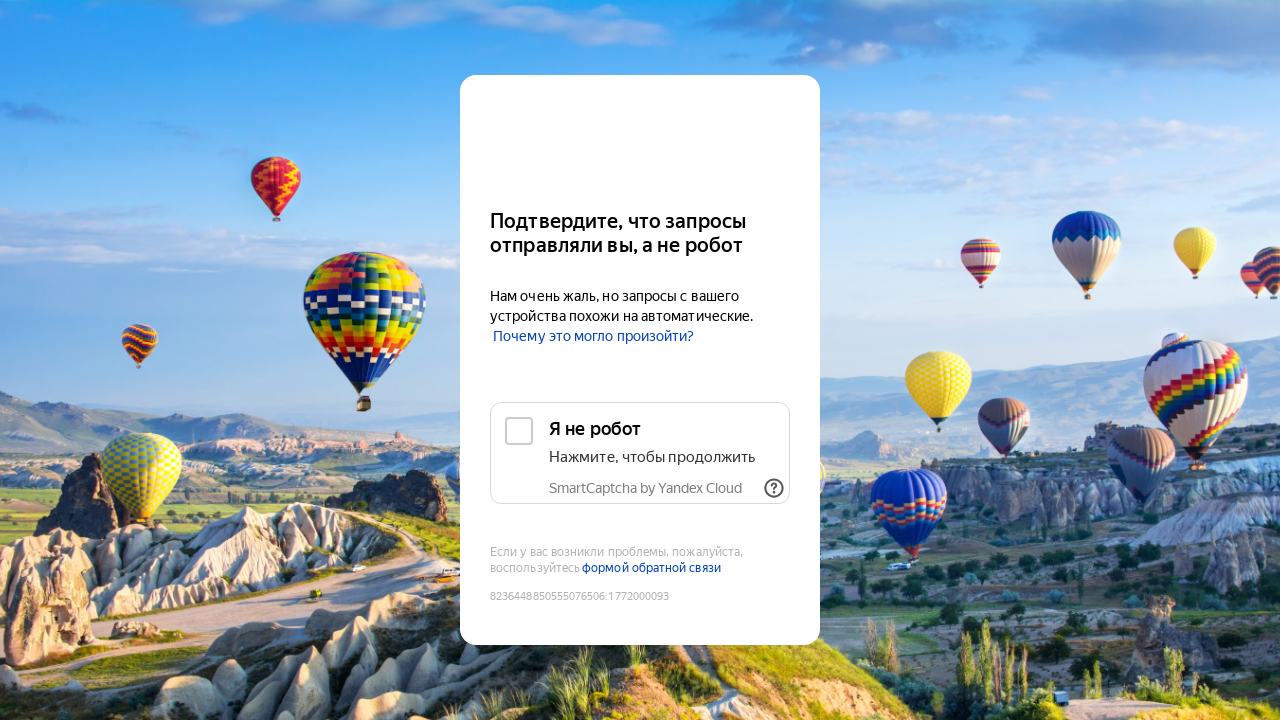

Navigated to https://berizaryad.ru/
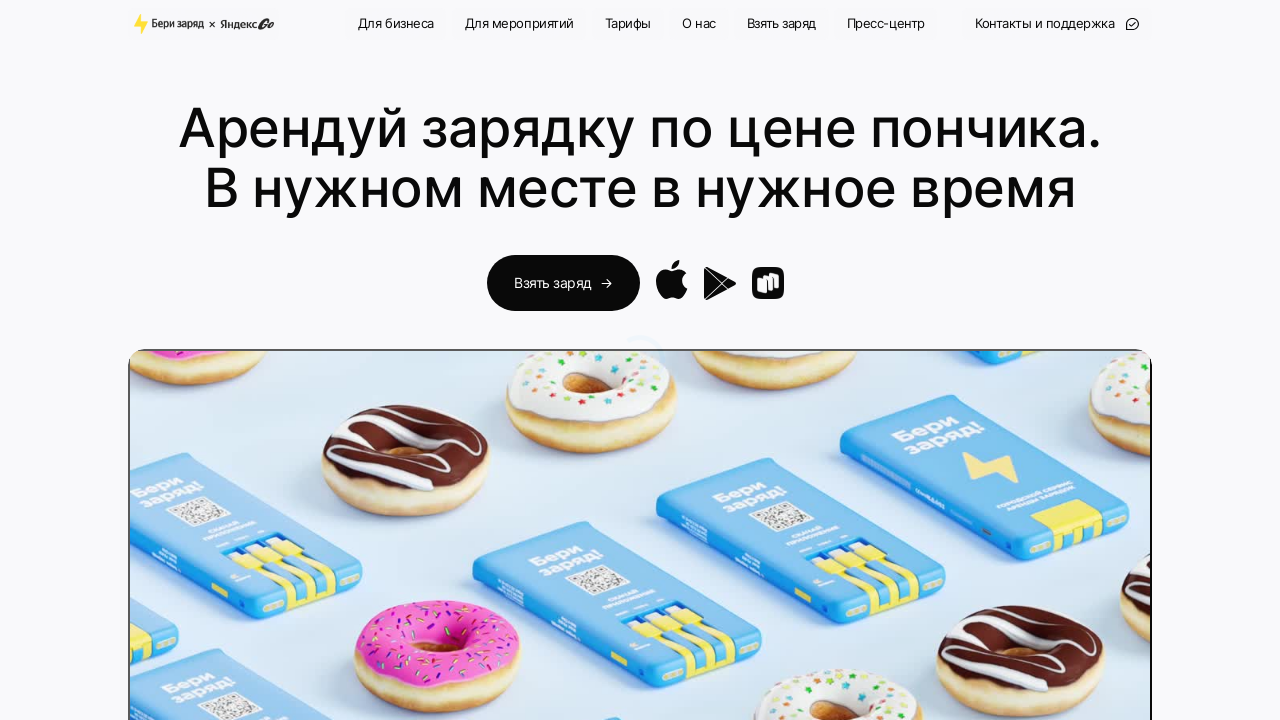

Set up console message listener to capture errors
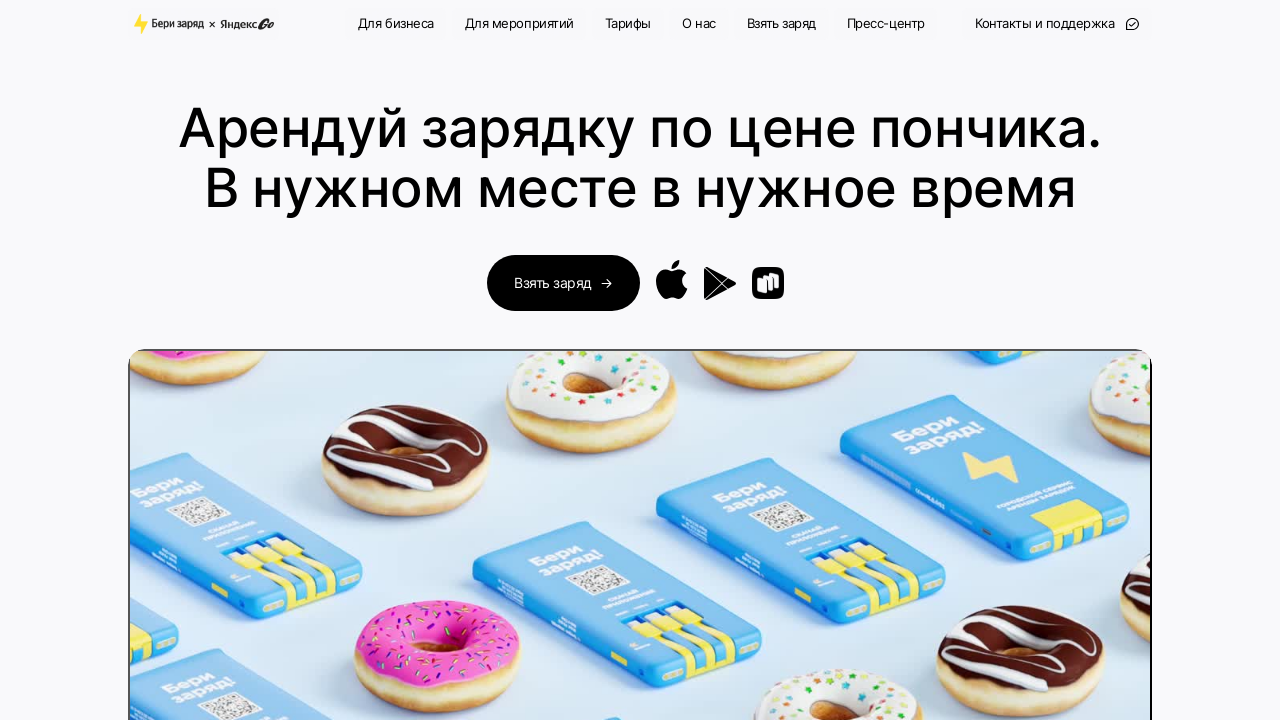

Waited for page to reach networkidle state
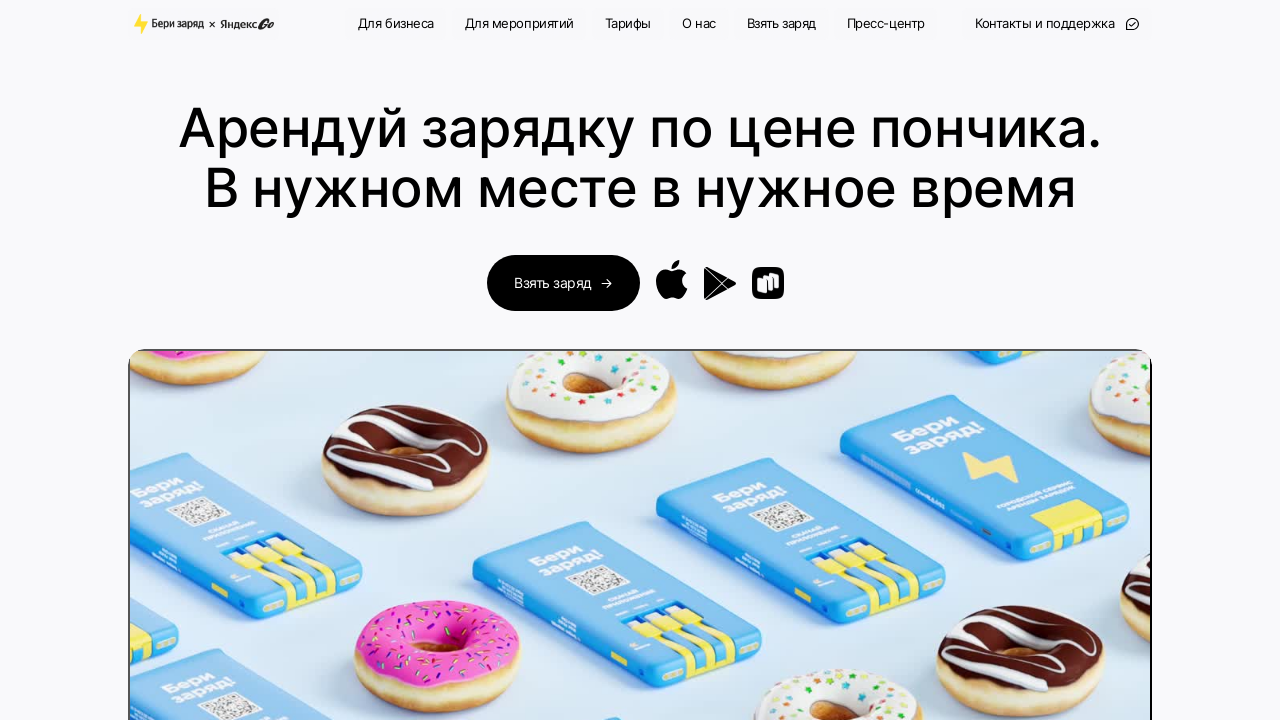

Verified that no console errors were logged
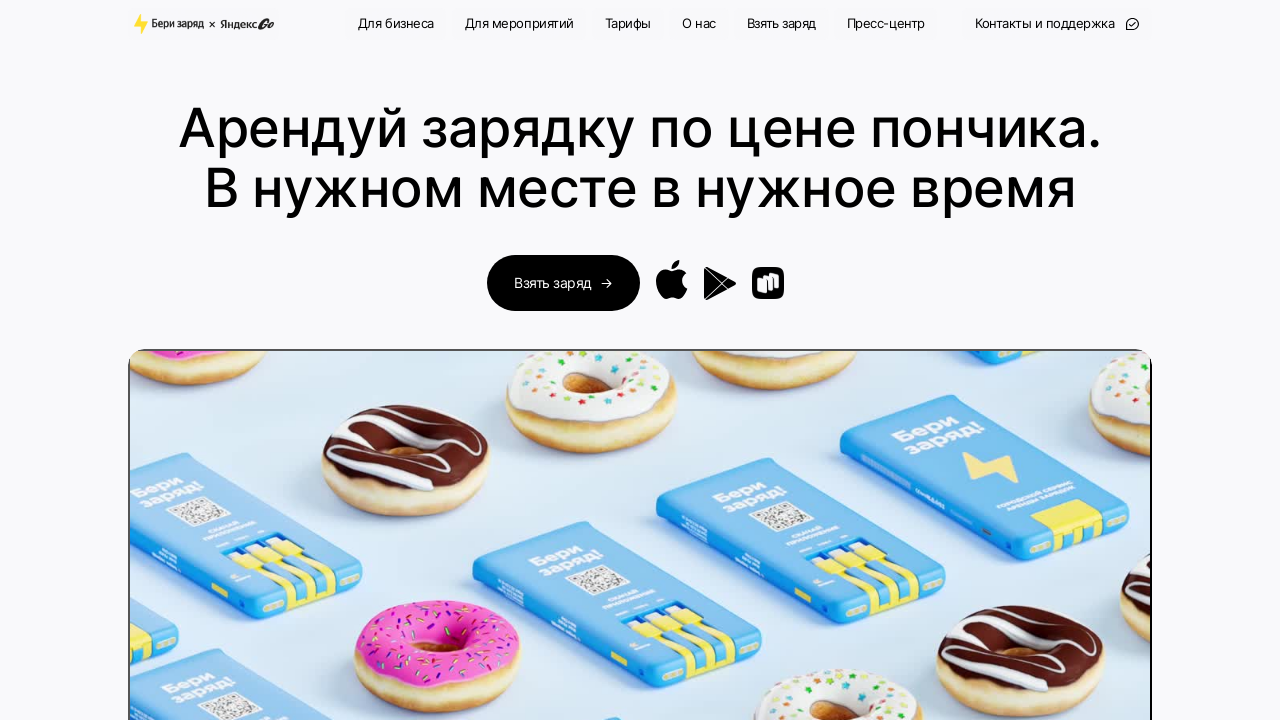

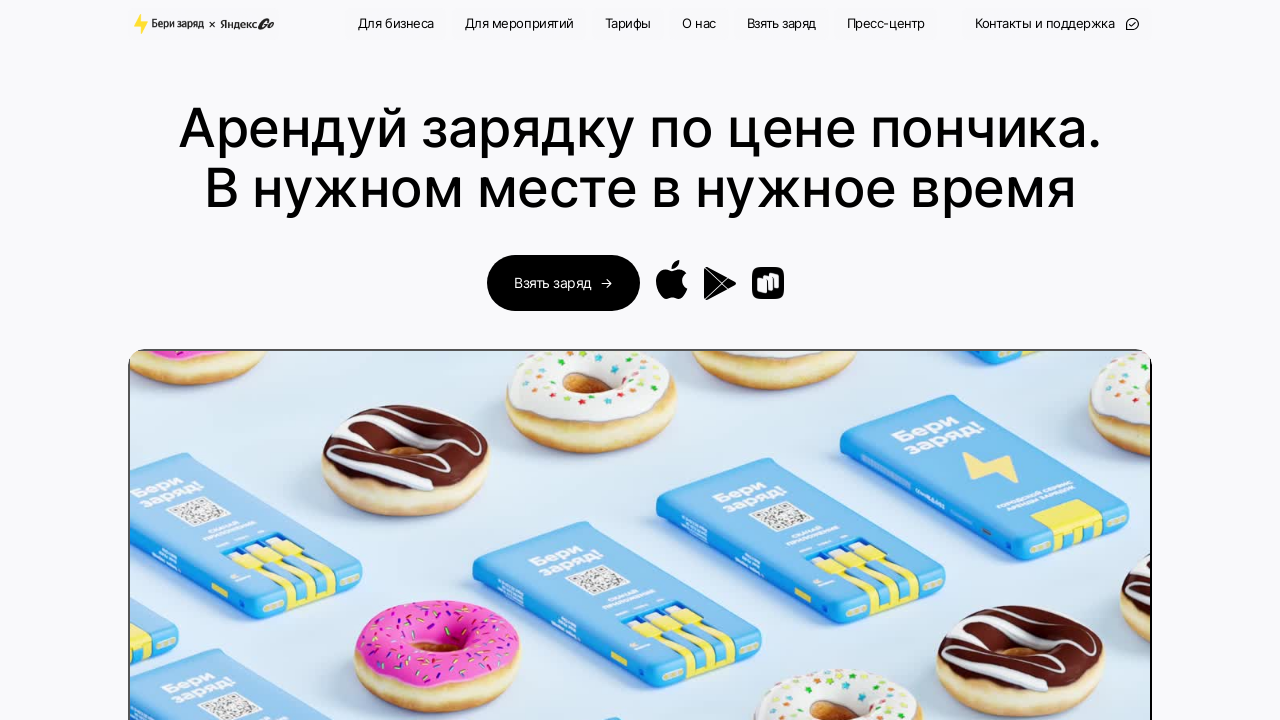